Tests the WebGL aquarium demo by clicking on fish count options to change the number of fish displayed, first selecting 5000 fish then 30000 fish.

Starting URL: http://webglsamples.org/aquarium/aquarium.html

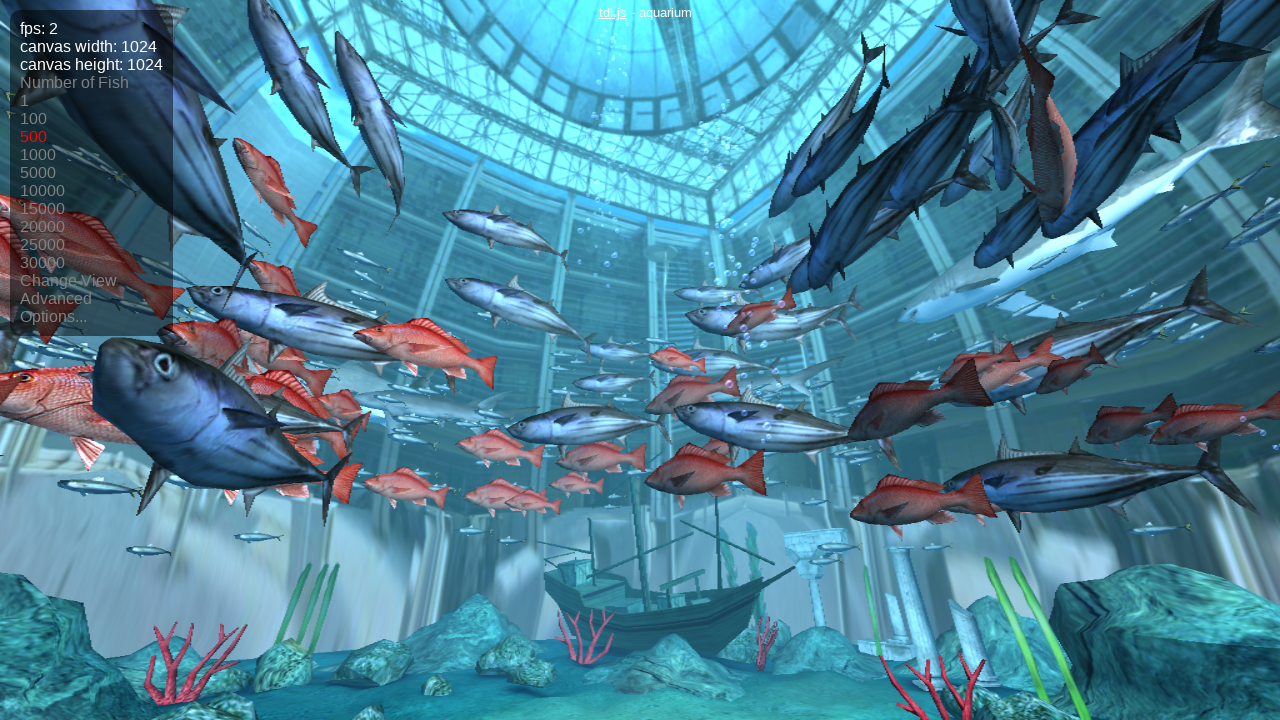

Navigated to WebGL aquarium demo page
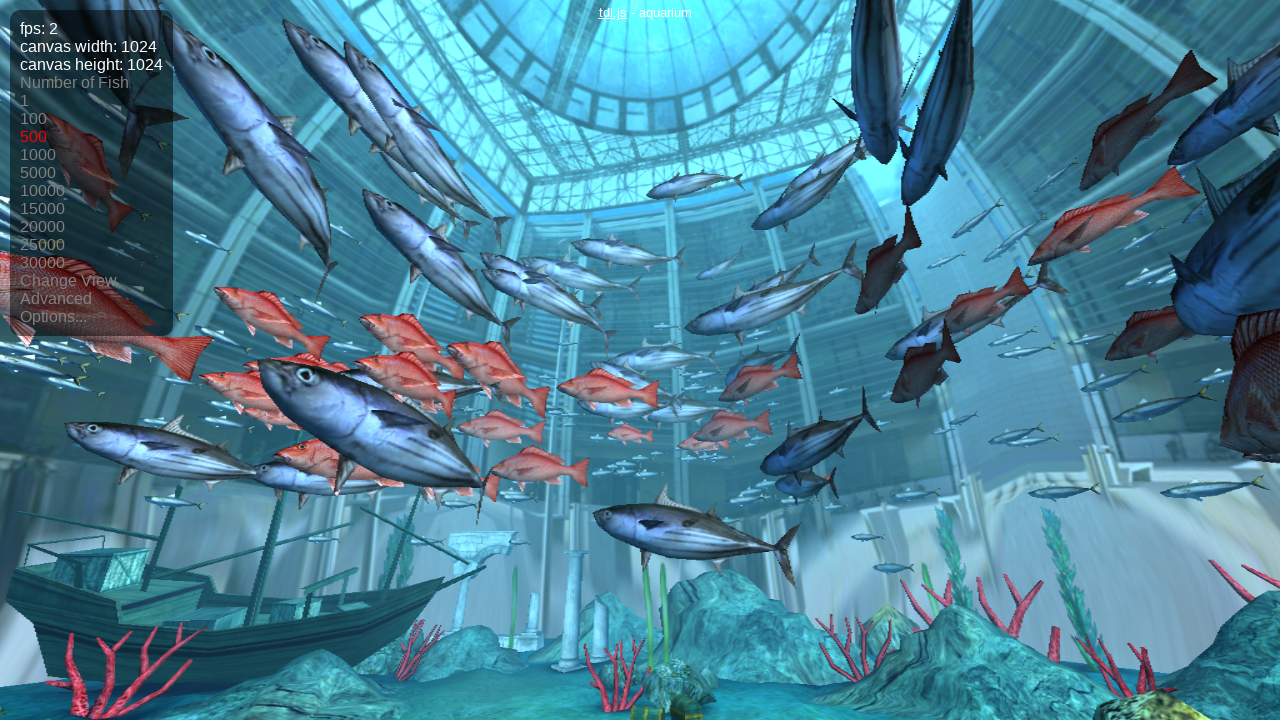

Clicked on 5000 fish option to change fish count at (92, 173) on internal:text="5000"s
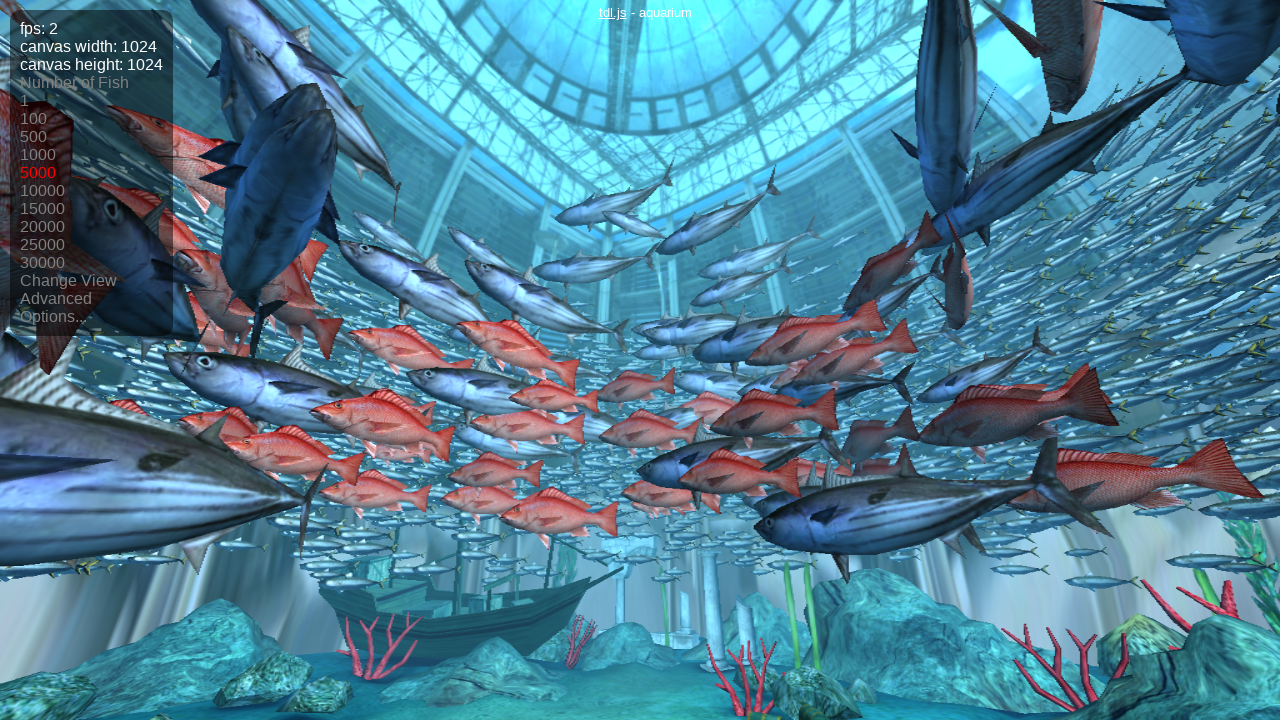

Clicked on 30000 fish option to change fish count at (92, 263) on internal:text="30000"i
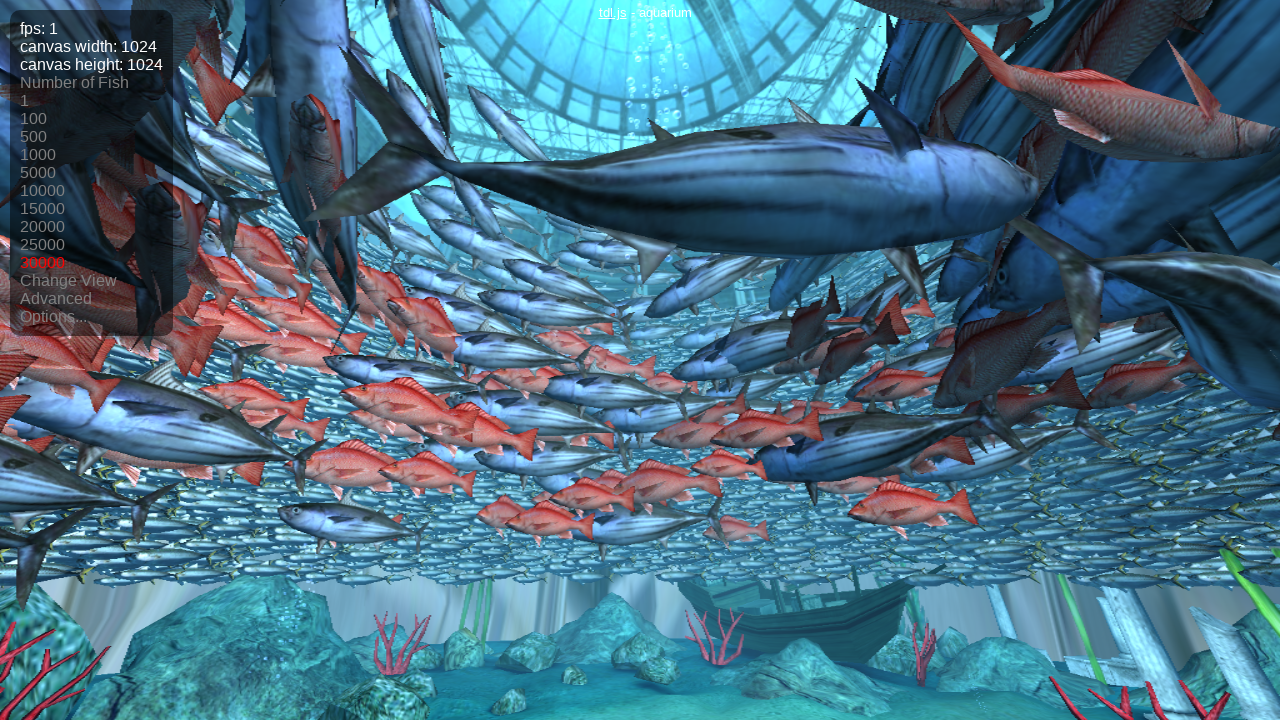

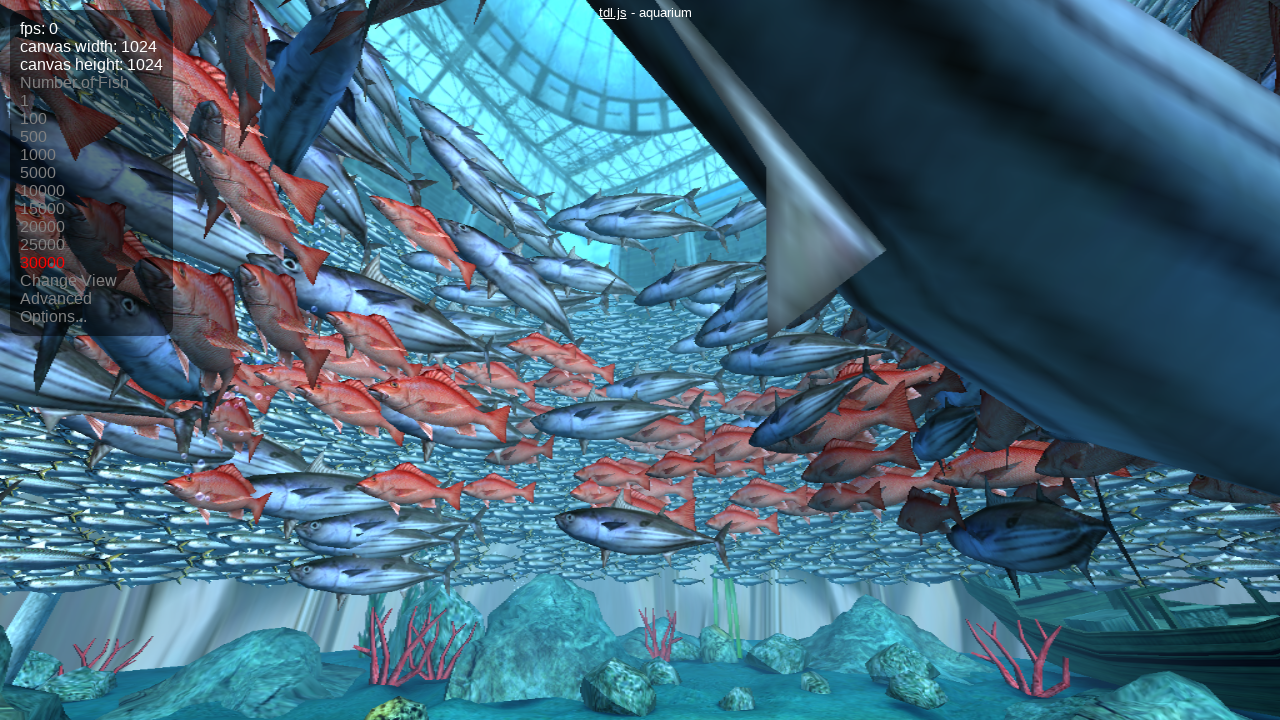